Tests JavaScript confirmation alert handling by clicking a button to trigger an alert, accepting the alert, and verifying the result message displays "You clicked: Ok"

Starting URL: http://the-internet.herokuapp.com/javascript_alerts

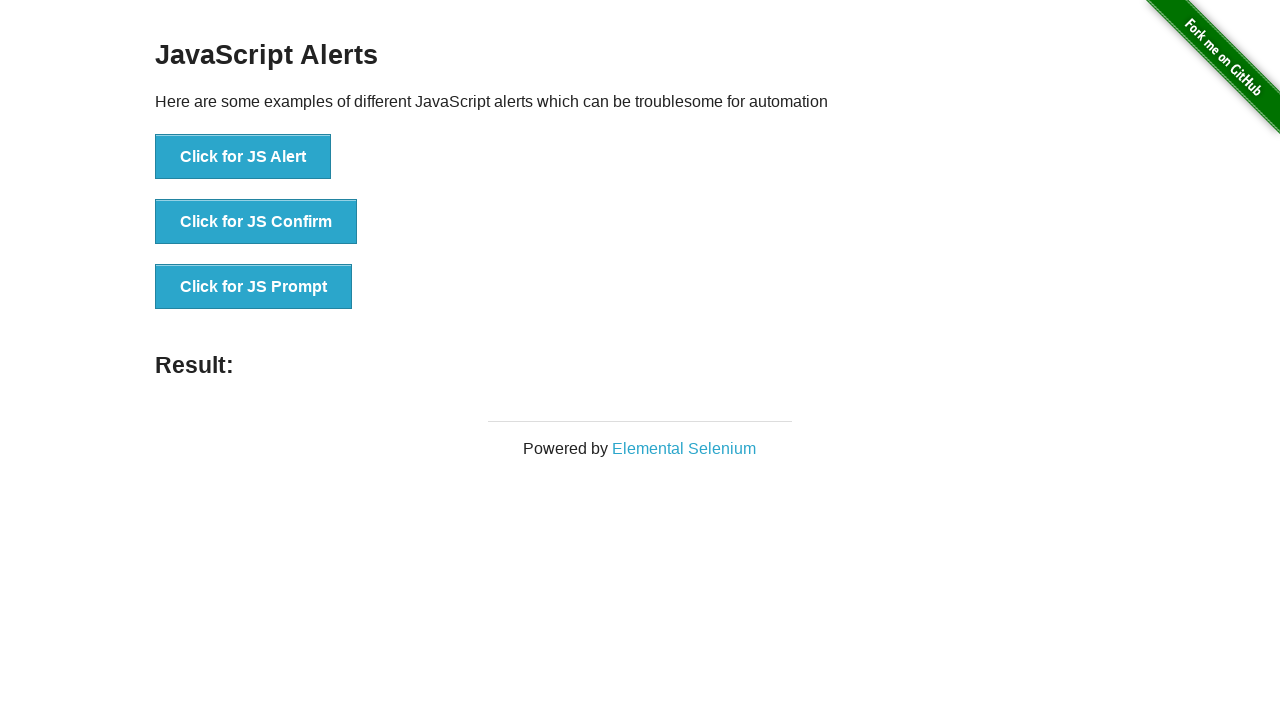

Clicked the second button to trigger JavaScript confirmation alert at (256, 222) on .example li:nth-child(2) button
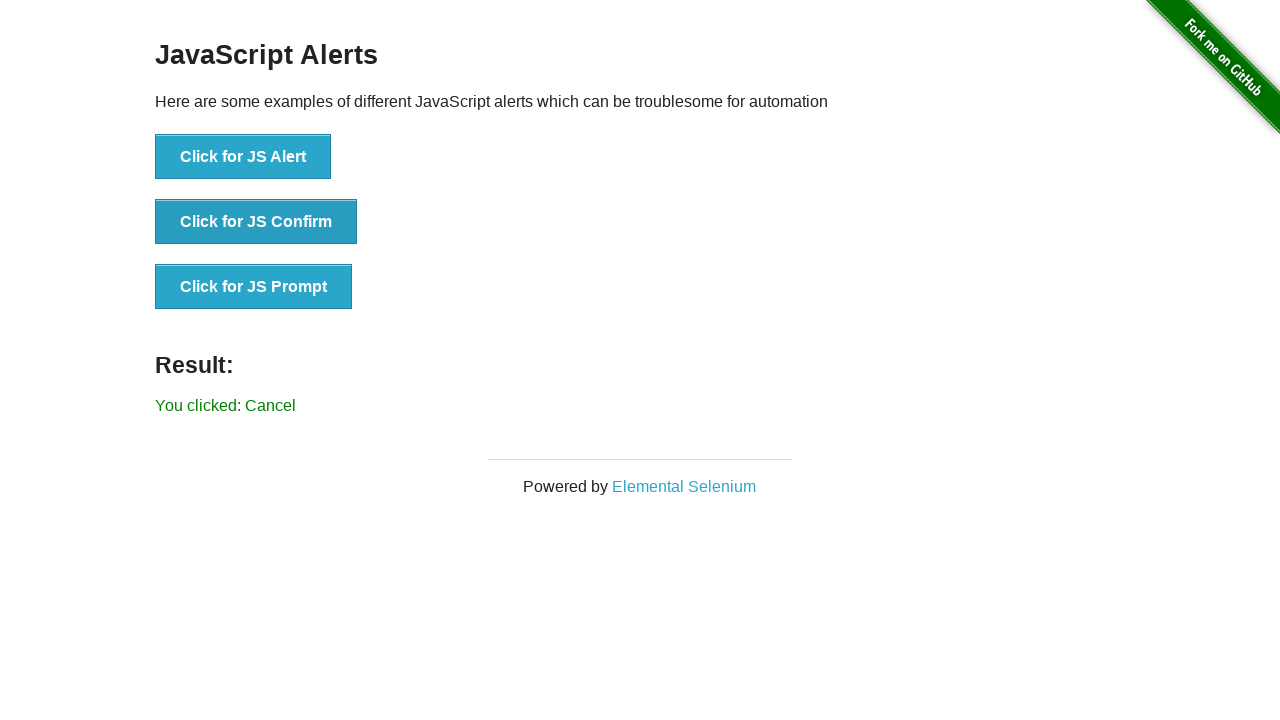

Set up dialog handler to accept alerts
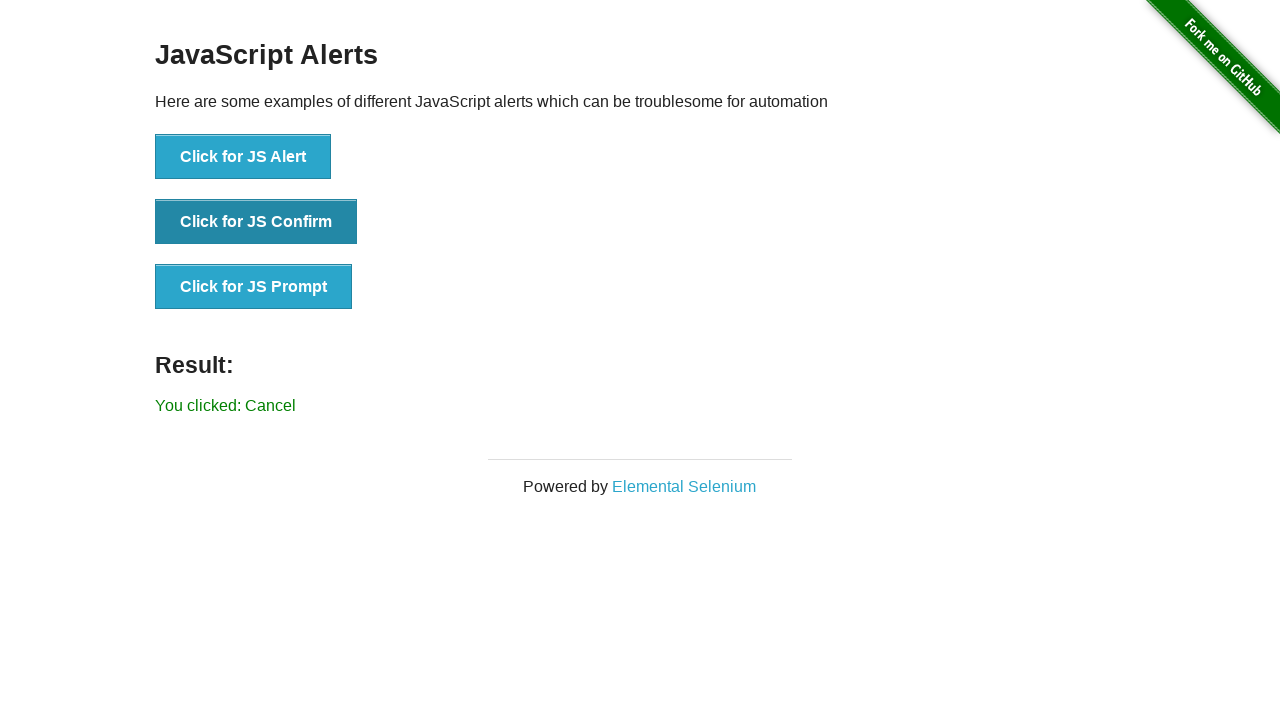

Clicked the second button again to trigger the alert with handler ready at (256, 222) on .example li:nth-child(2) button
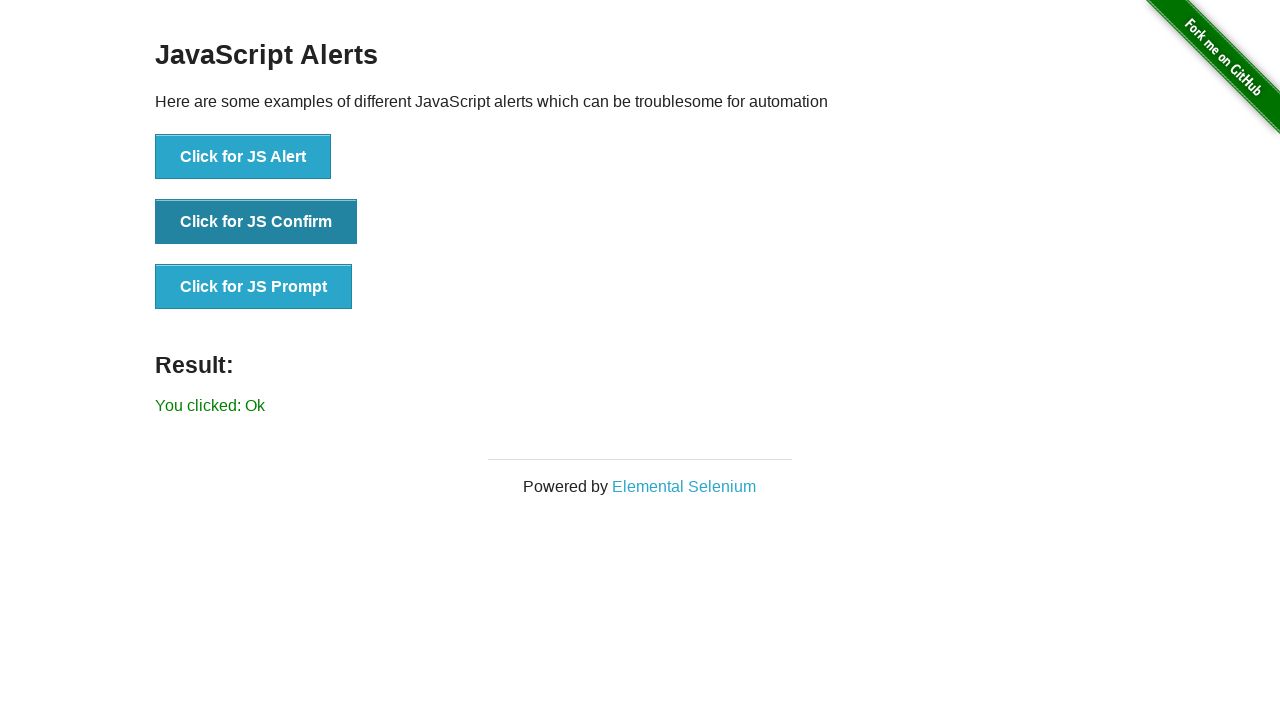

Result message element appeared on the page
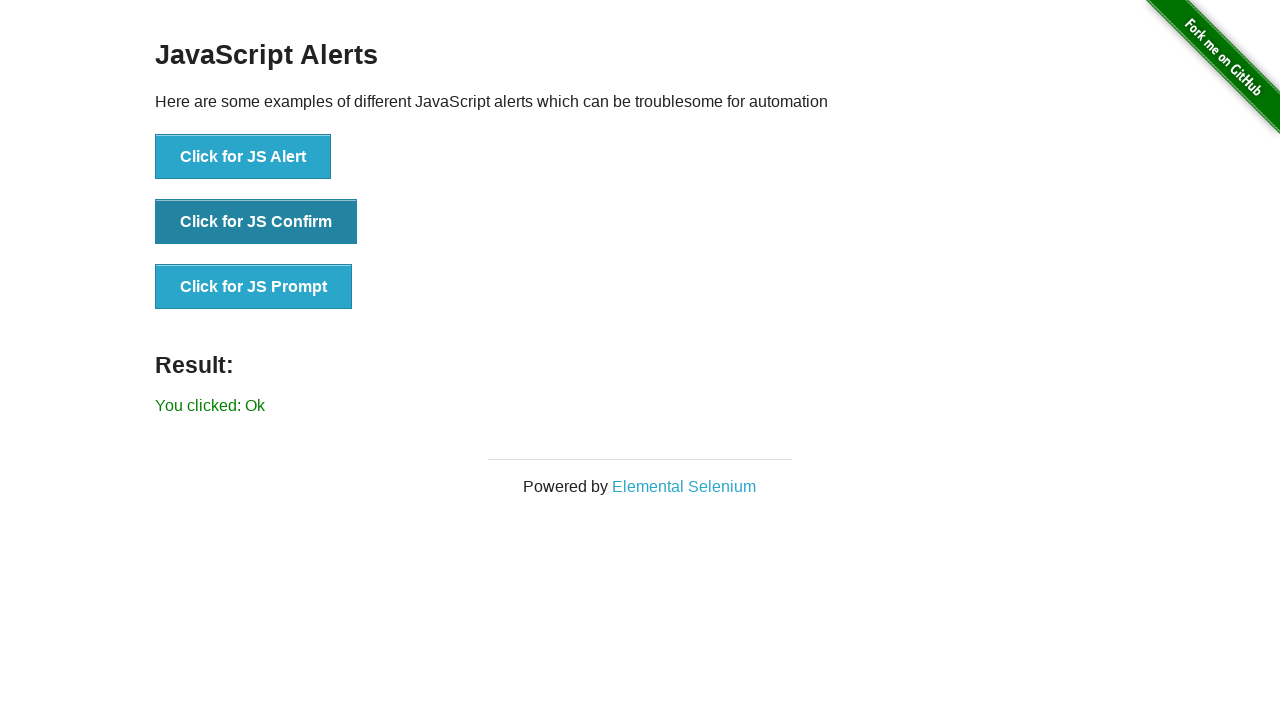

Retrieved result text from the page
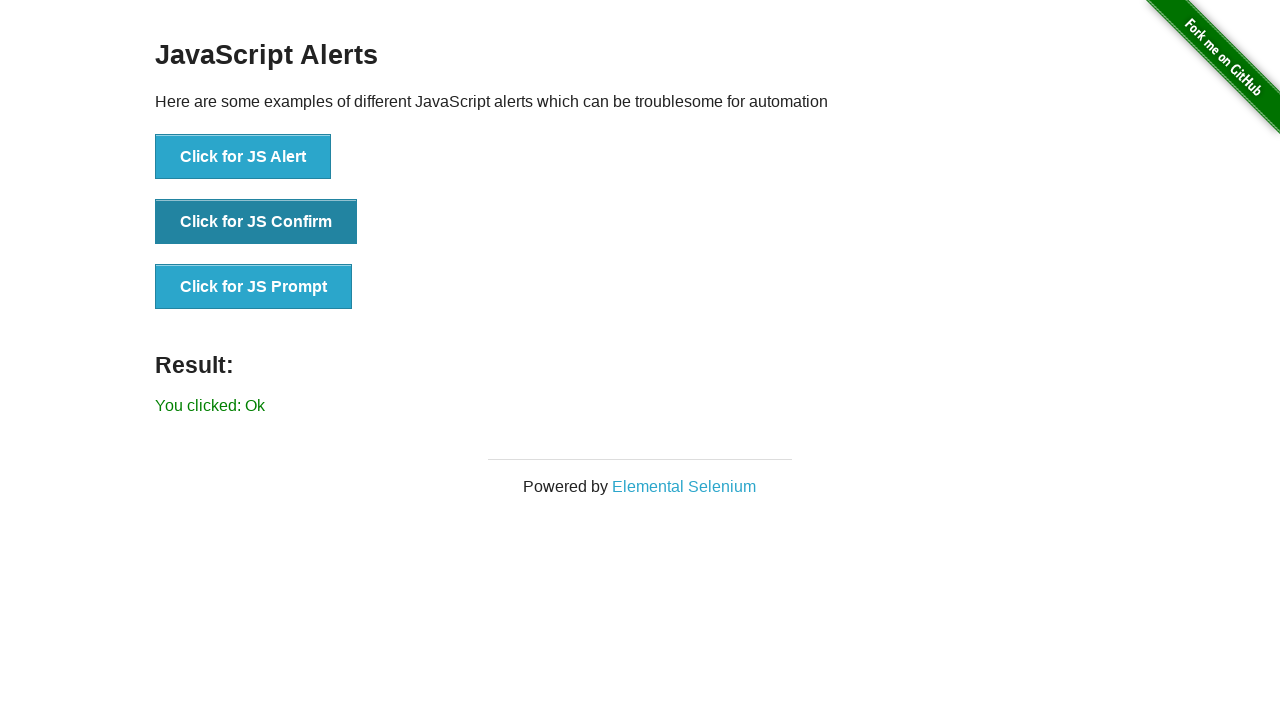

Verified result message displays 'You clicked: Ok'
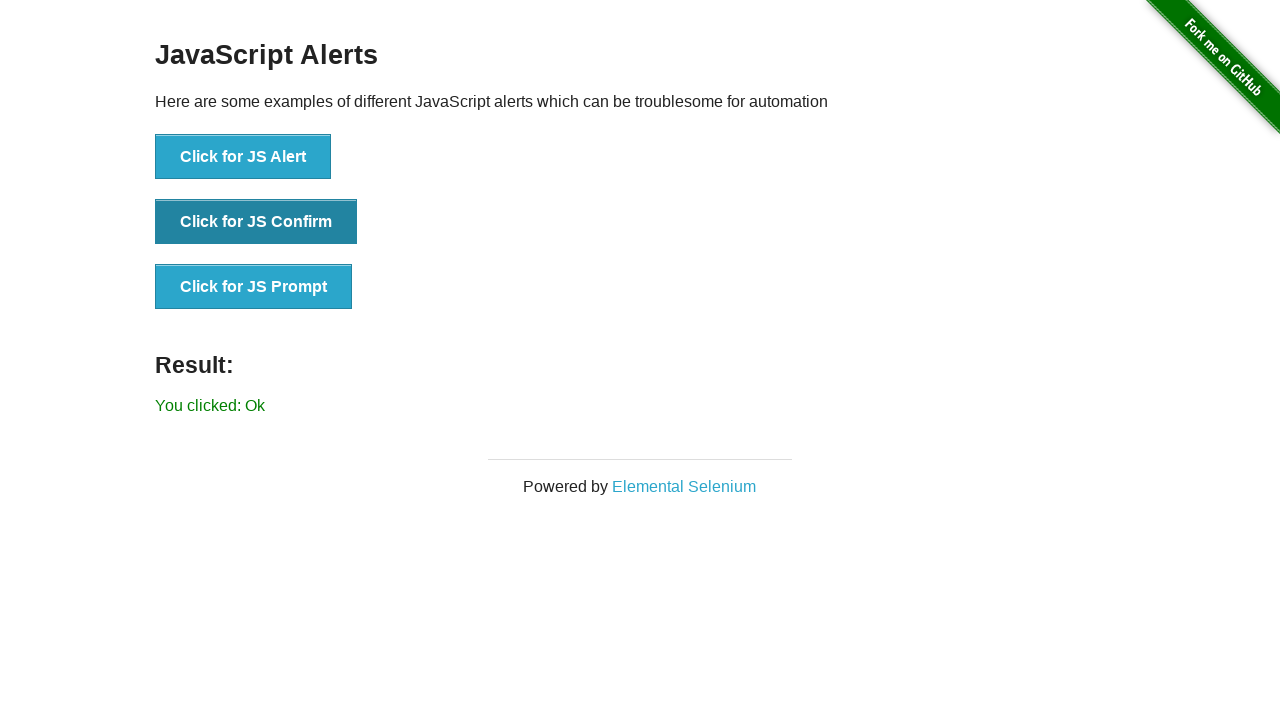

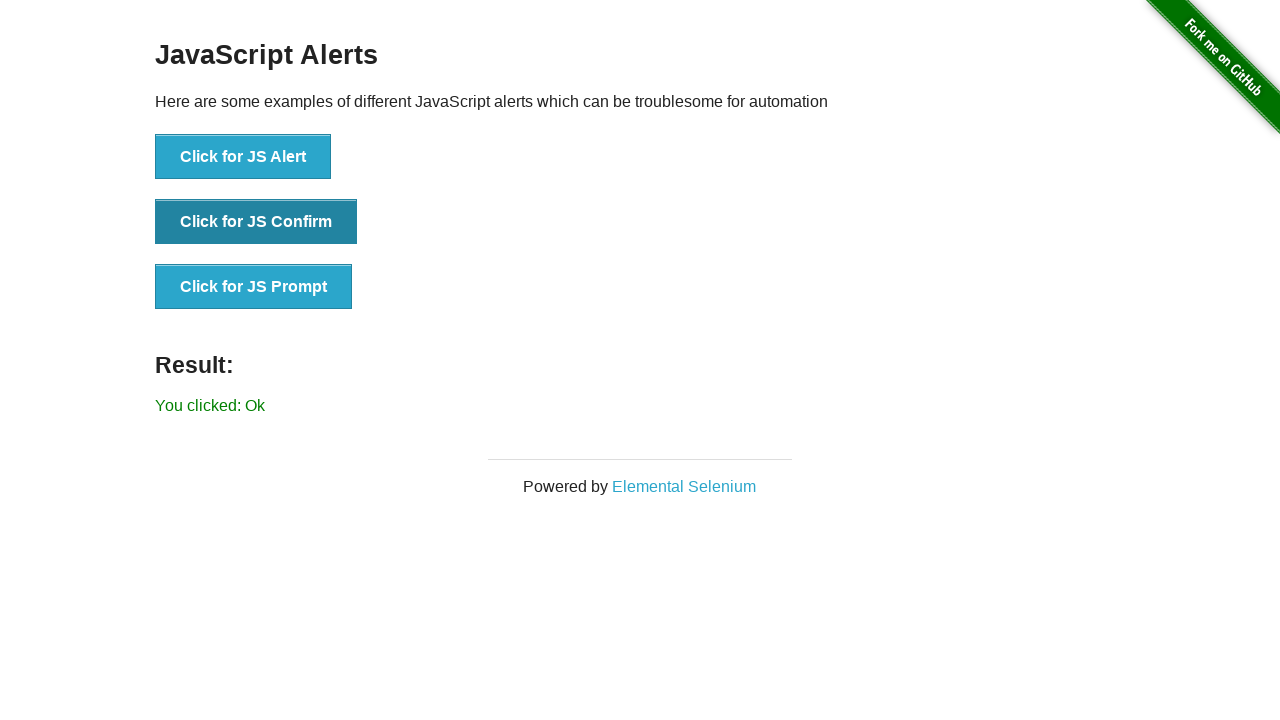